Tests that Cyrillic lowercase characters are rejected in card number field

Starting URL: https://sandbox.cardpay.com/MI/cardpayment2.html?orderXml=PE9SREVSIFdBTExFVF9JRD0nODI5OScgT1JERVJfTlVNQkVSPSc0NTgyMTEnIEFNT1VOVD0nMjkxLjg2JyBDVVJSRU5DWT0nRVVSJyAgRU1BSUw9J2N1c3RvbWVyQGV4YW1wbGUuY29tJz4KPEFERFJFU1MgQ09VTlRSWT0nVVNBJyBTVEFURT0nTlknIFpJUD0nMTAwMDEnIENJVFk9J05ZJyBTVFJFRVQ9JzY3NyBTVFJFRVQnIFBIT05FPSc4NzY5OTA5MCcgVFlQRT0nQklMTElORycvPgo8L09SREVSPg==&sha512=998150a2b27484b776a1628bfe7505a9cb430f276dfa35b14315c1c8f03381a90490f6608f0dcff789273e05926cd782e1bb941418a9673f43c47595aa7b8b0d

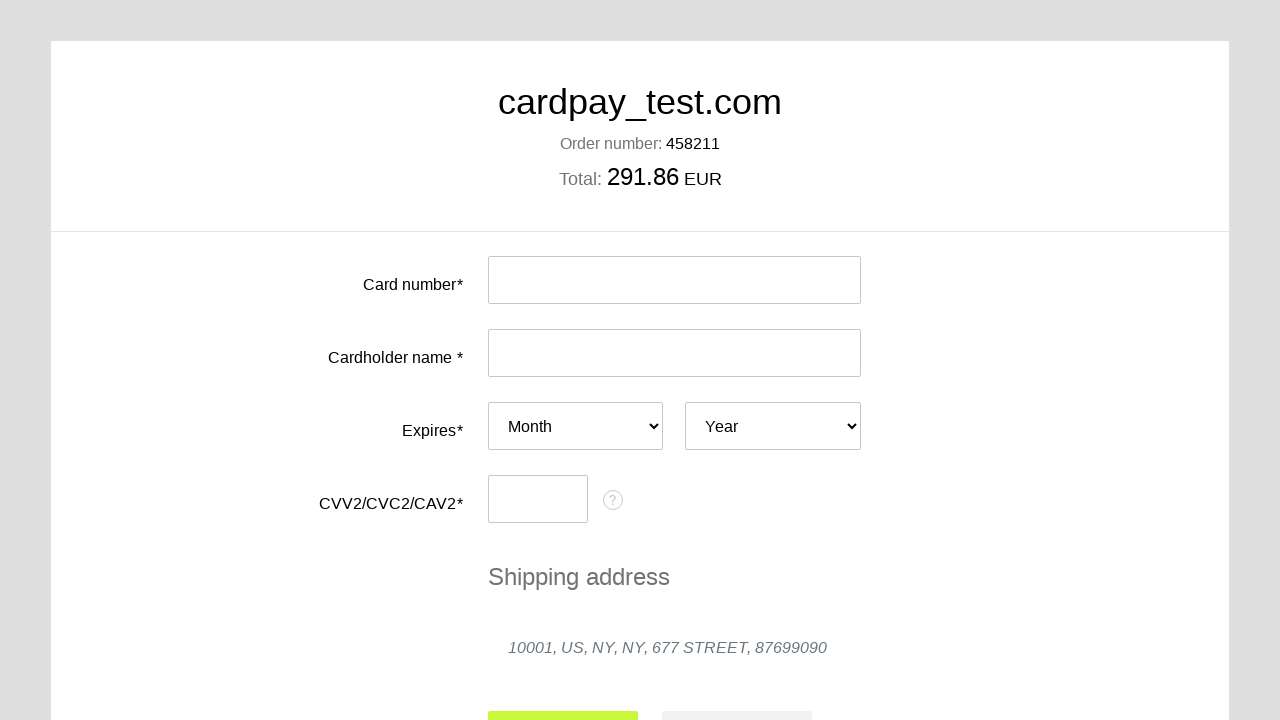

Clicked on card number input field at (674, 280) on #input-card-number
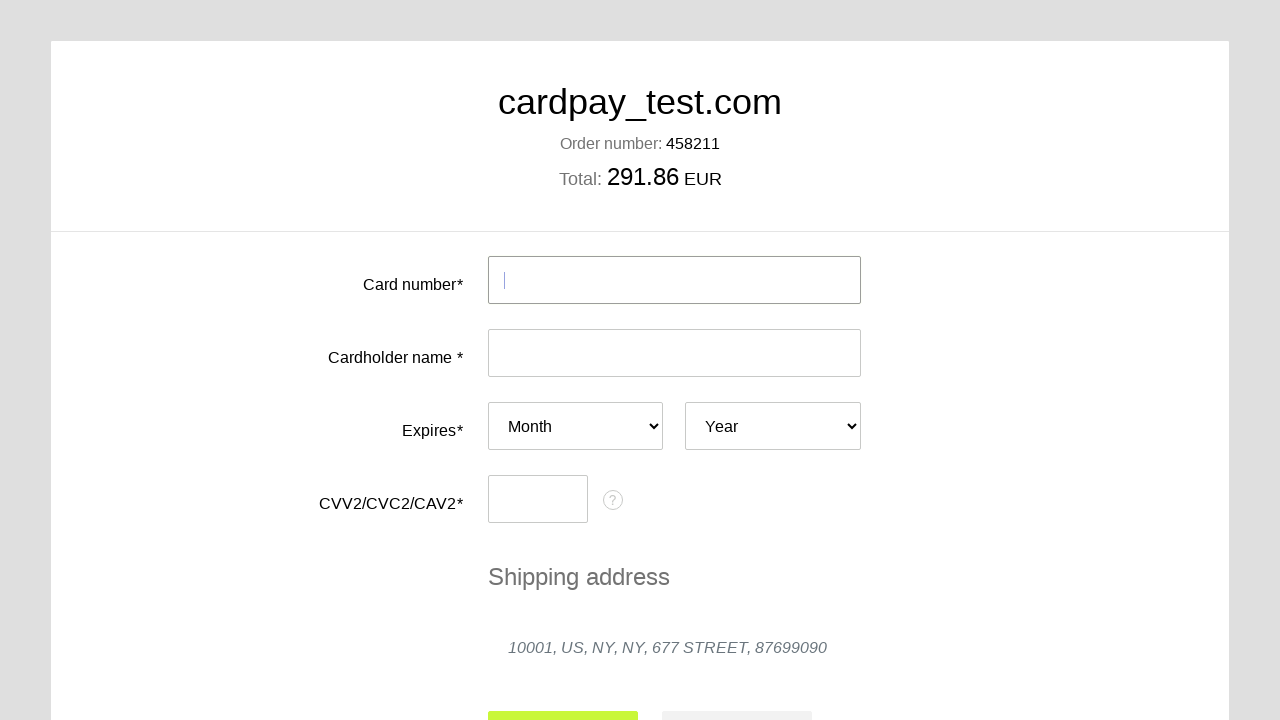

Attempted to fill card number field with Cyrillic lowercase characters 'женя лань' on #input-card-number
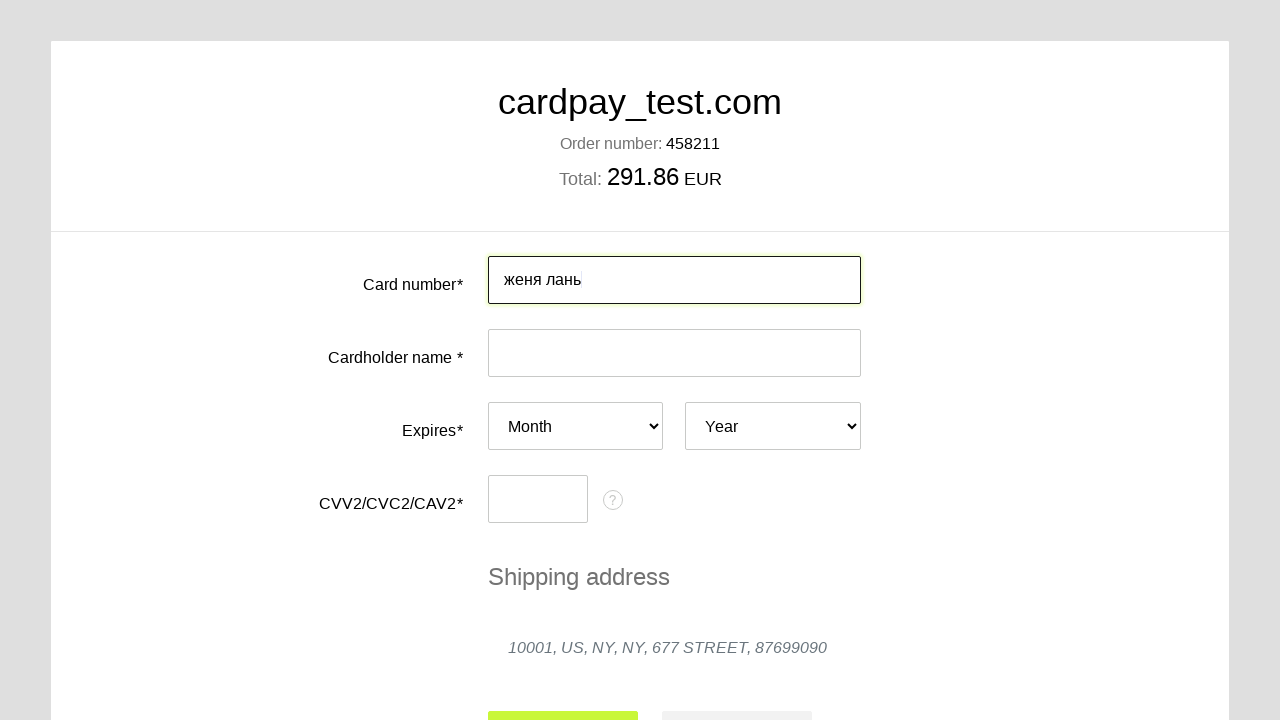

Card number input field is present and visible
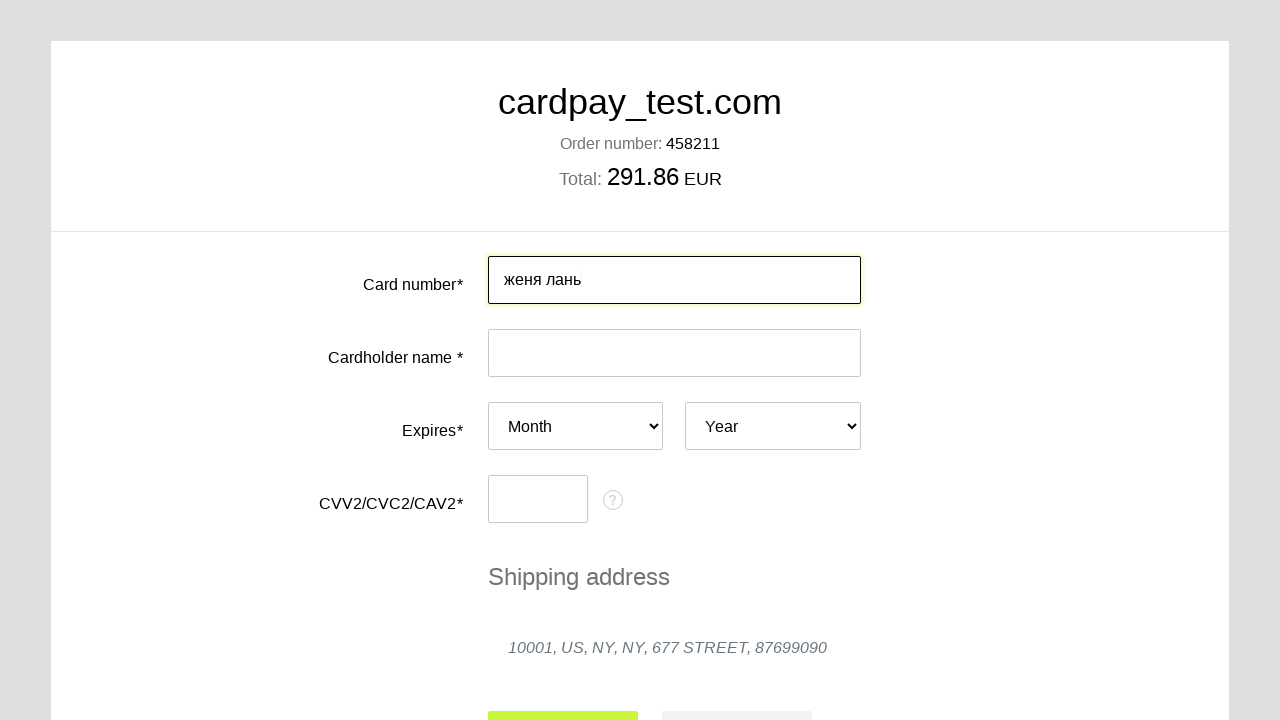

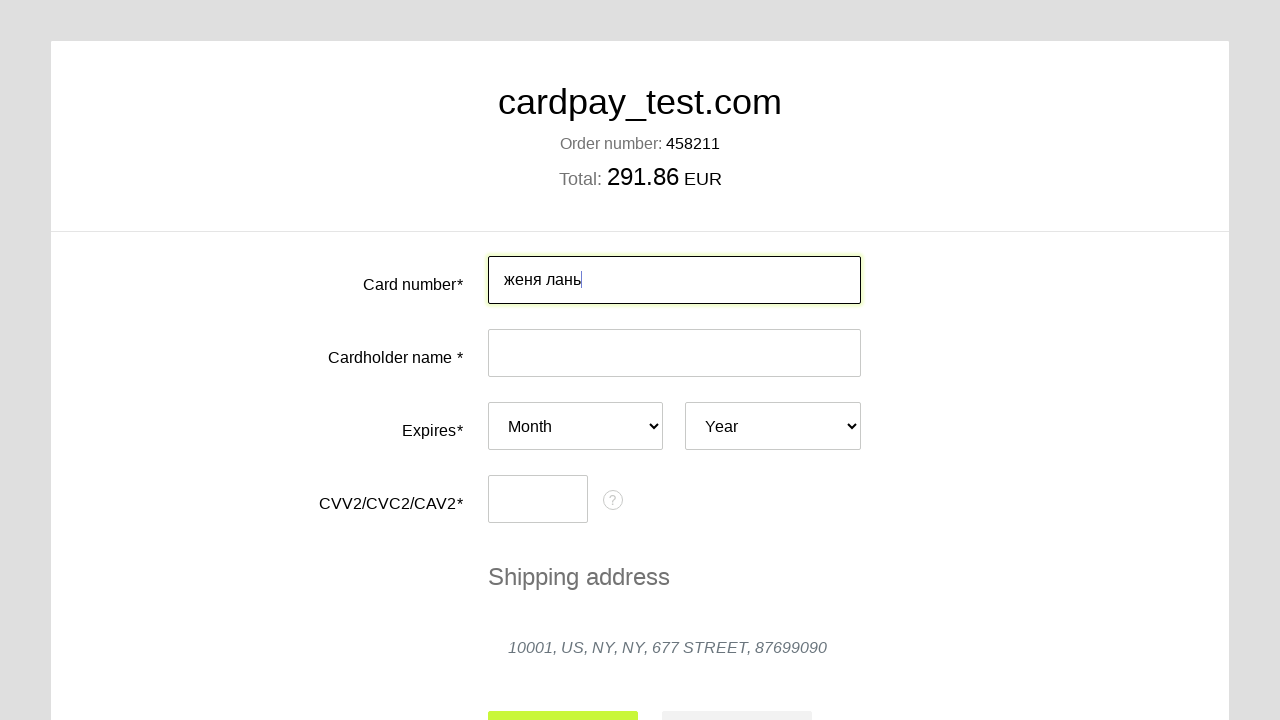